Tests click functionality by navigating to the click page and clicking a button that changes its class from primary to success

Starting URL: http://uitestingplayground.com/

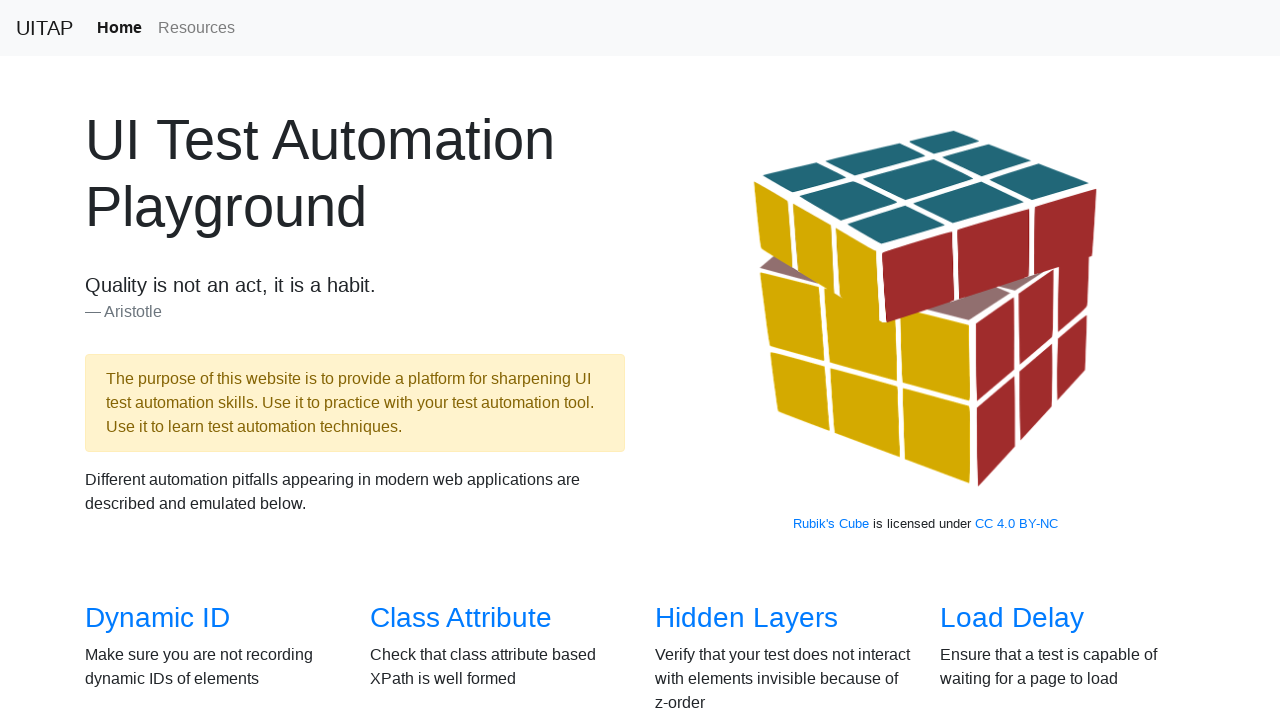

Clicked the 'Click' link to navigate to click testing page at (685, 360) on internal:role=link[name="Click"i]
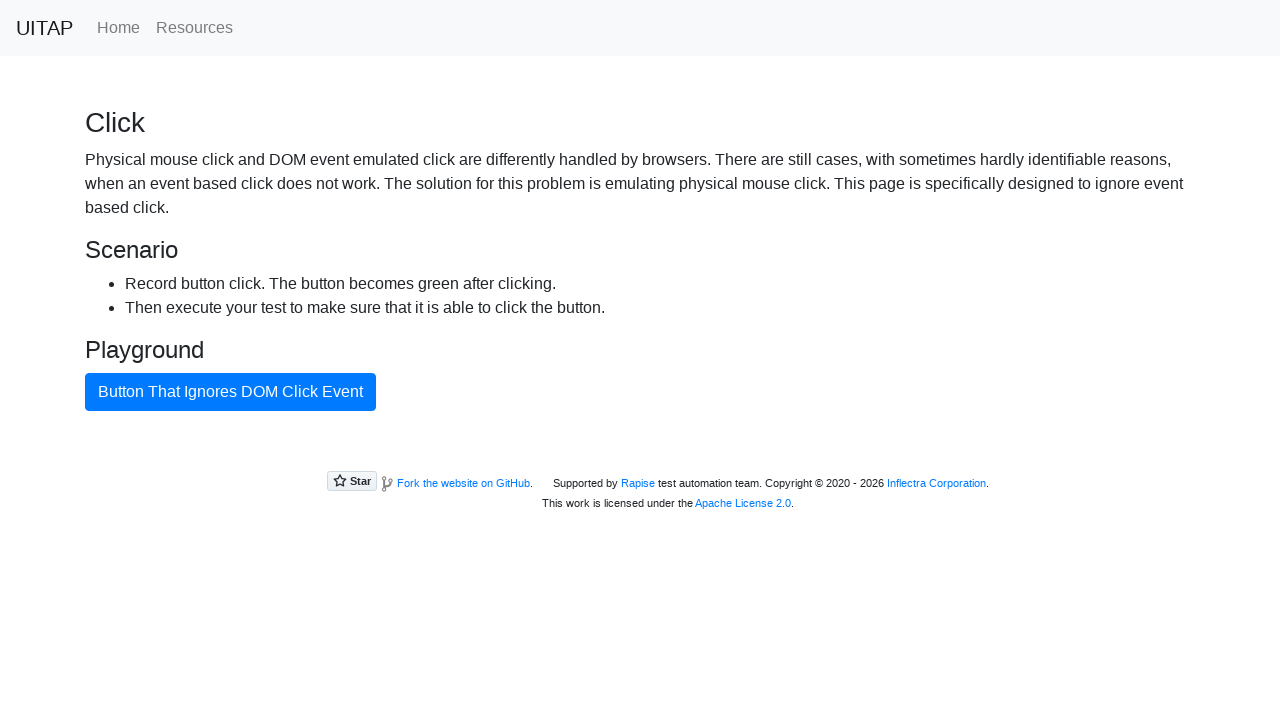

Clicked the button with primary class at (230, 392) on .btn-primary
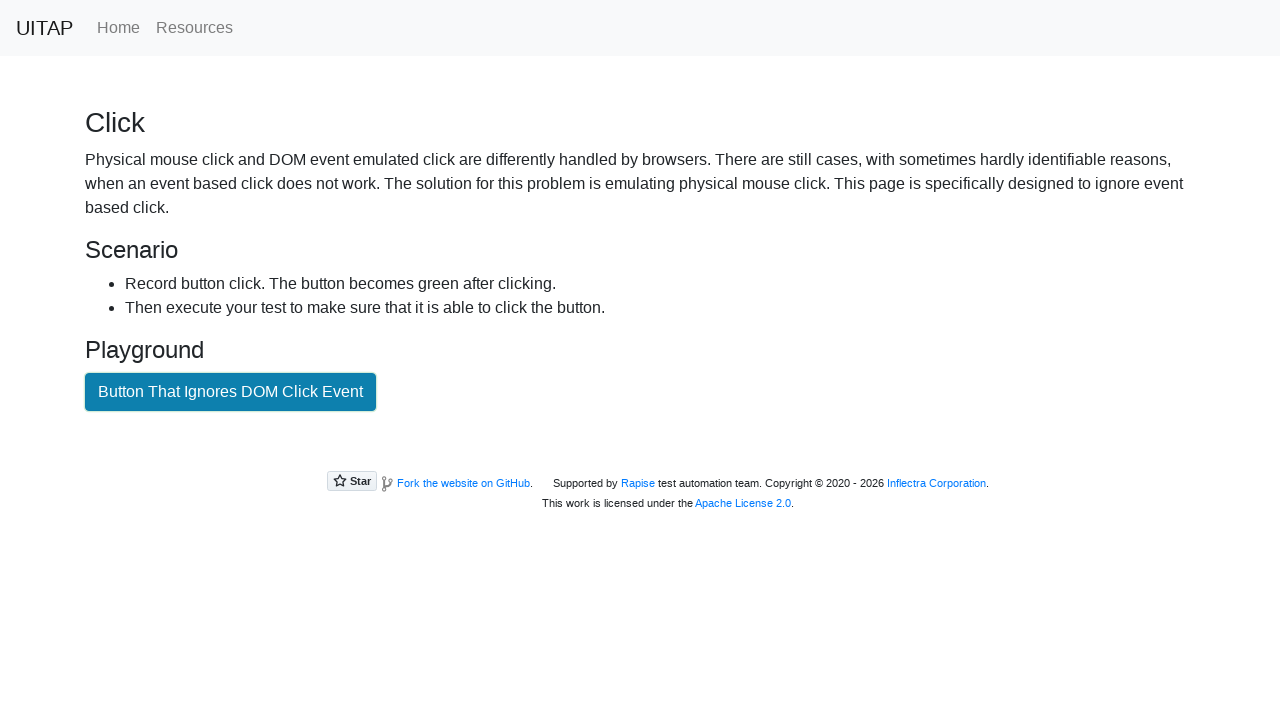

Button successfully changed from primary to success state
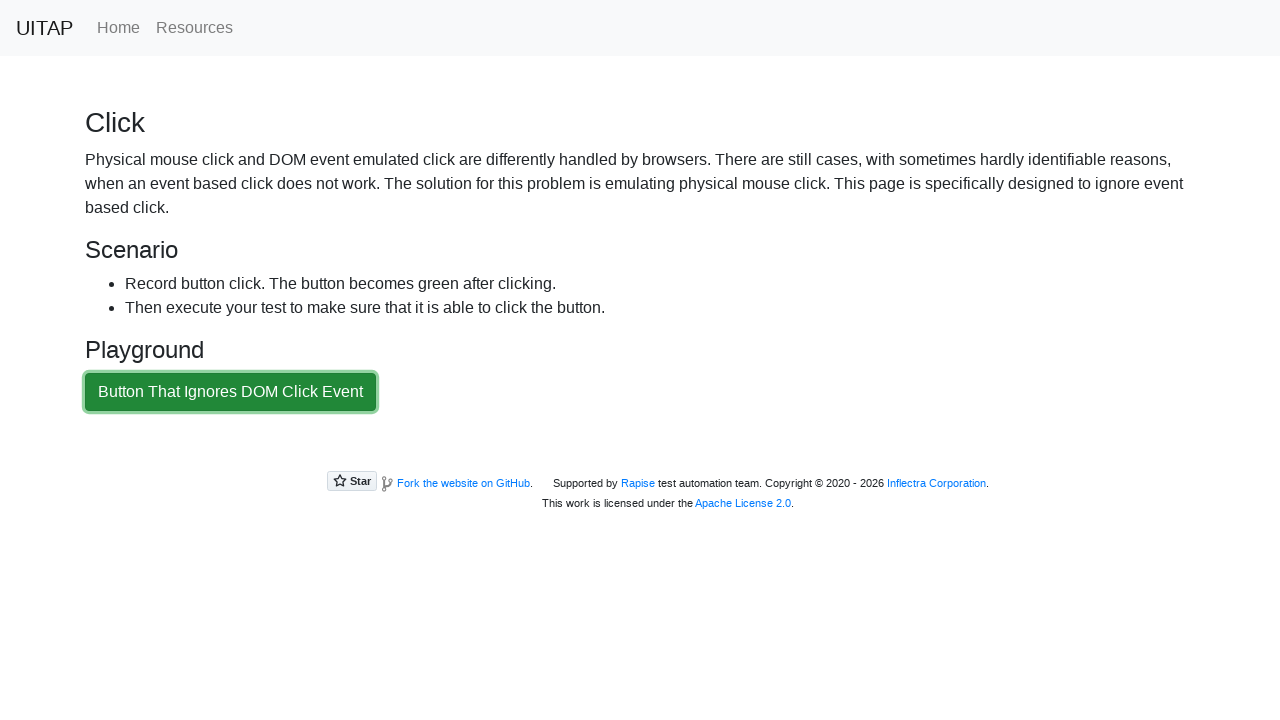

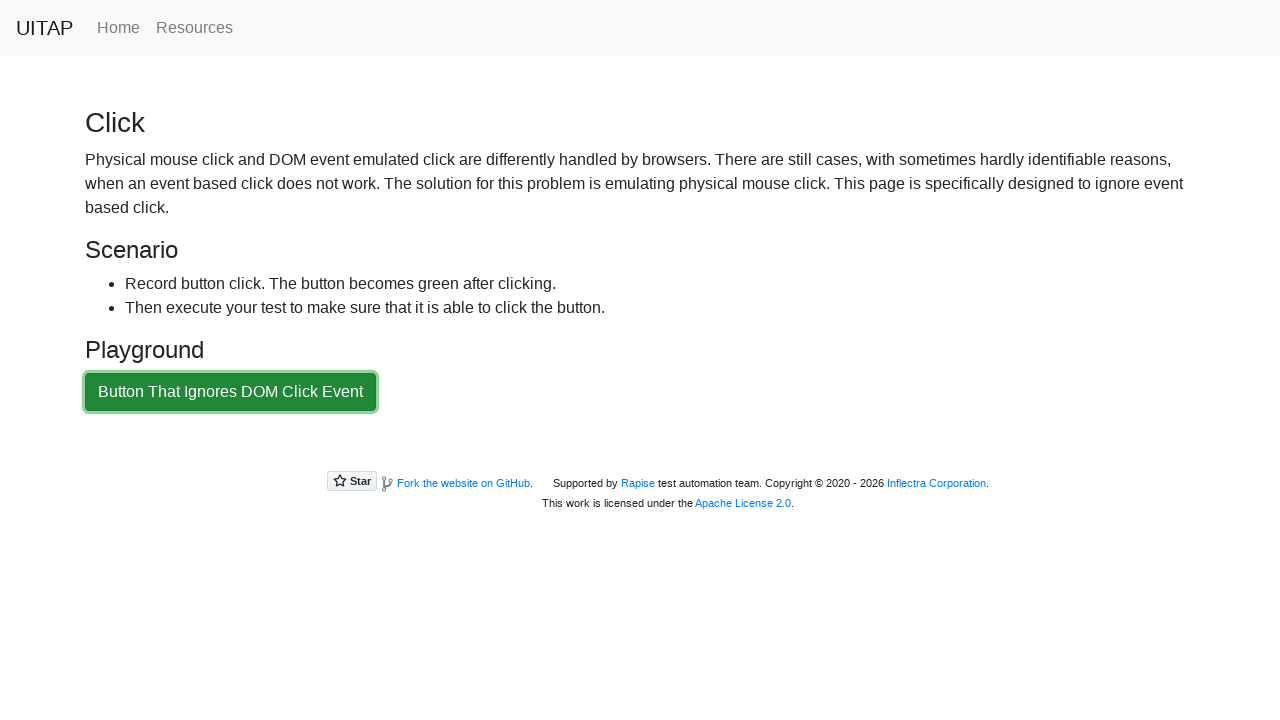